Tests add and remove element functionality by double-clicking the add button and then clicking delete

Starting URL: http://the-internet.herokuapp.com/add_remove_elements/

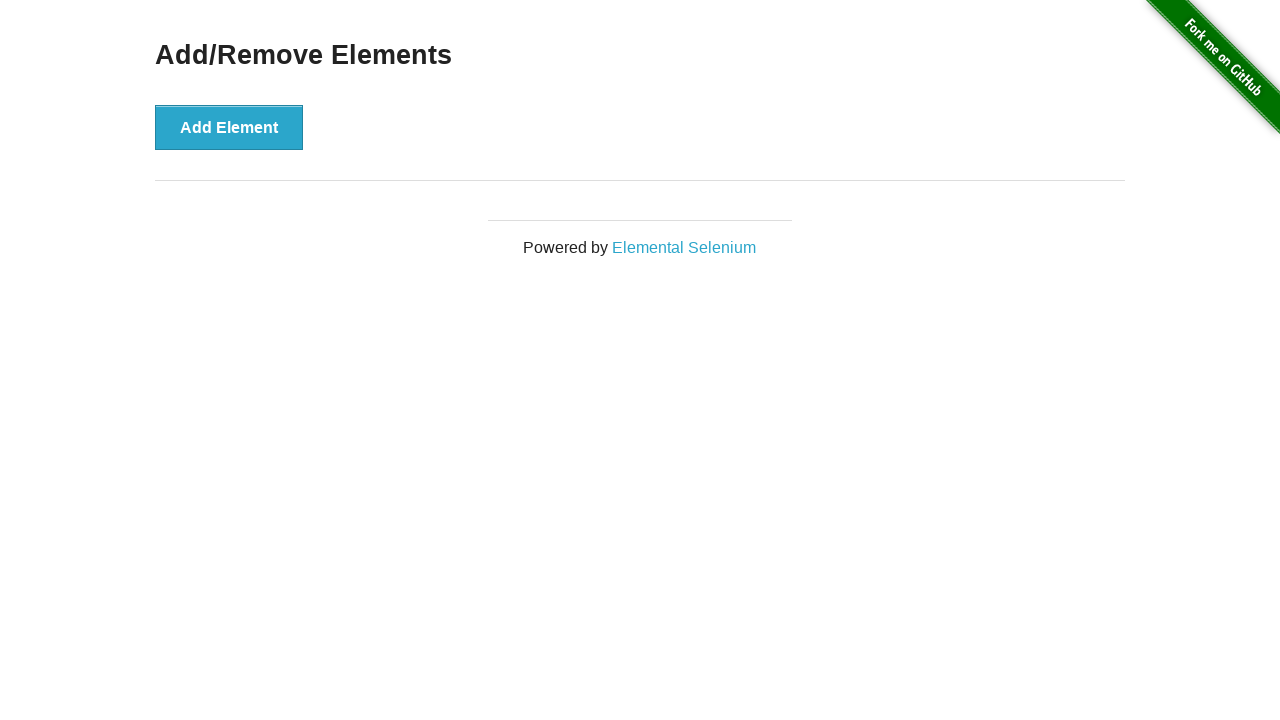

Located the Add Element button
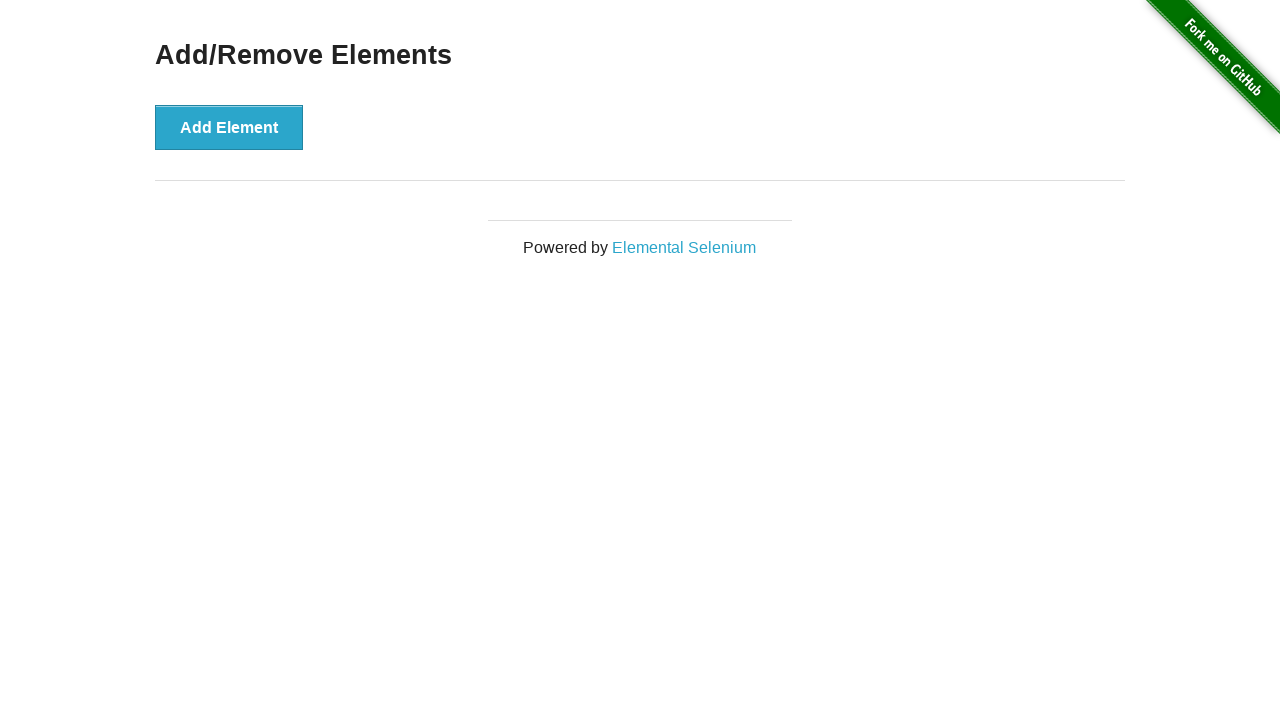

Double-clicked the Add Element button to create two elements at (229, 127) on button
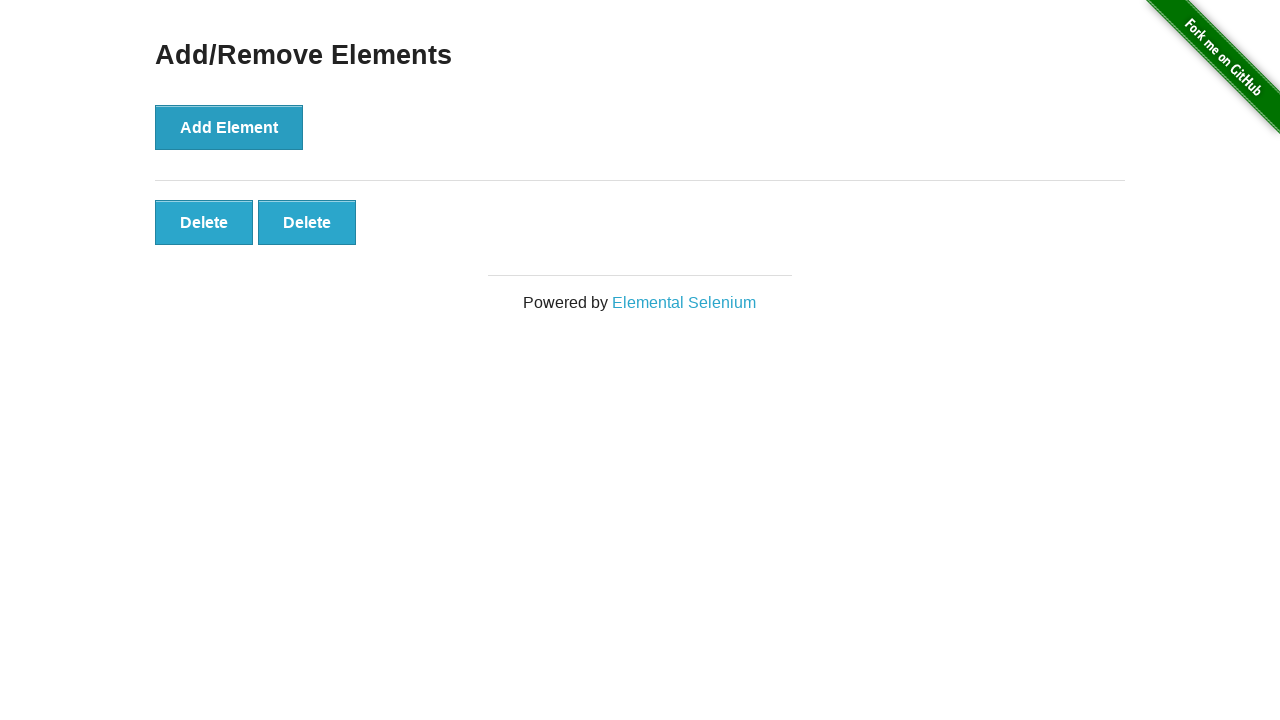

Clicked the Delete button to remove one element at (204, 222) on button:text('Delete')
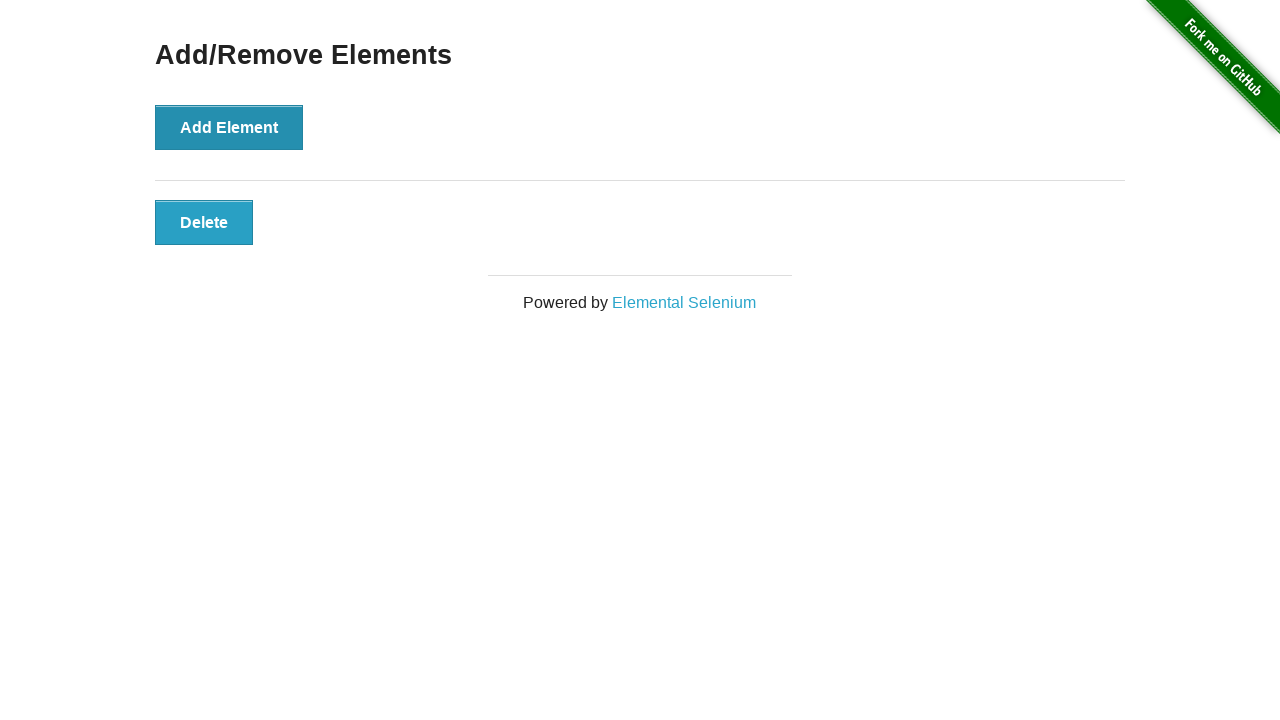

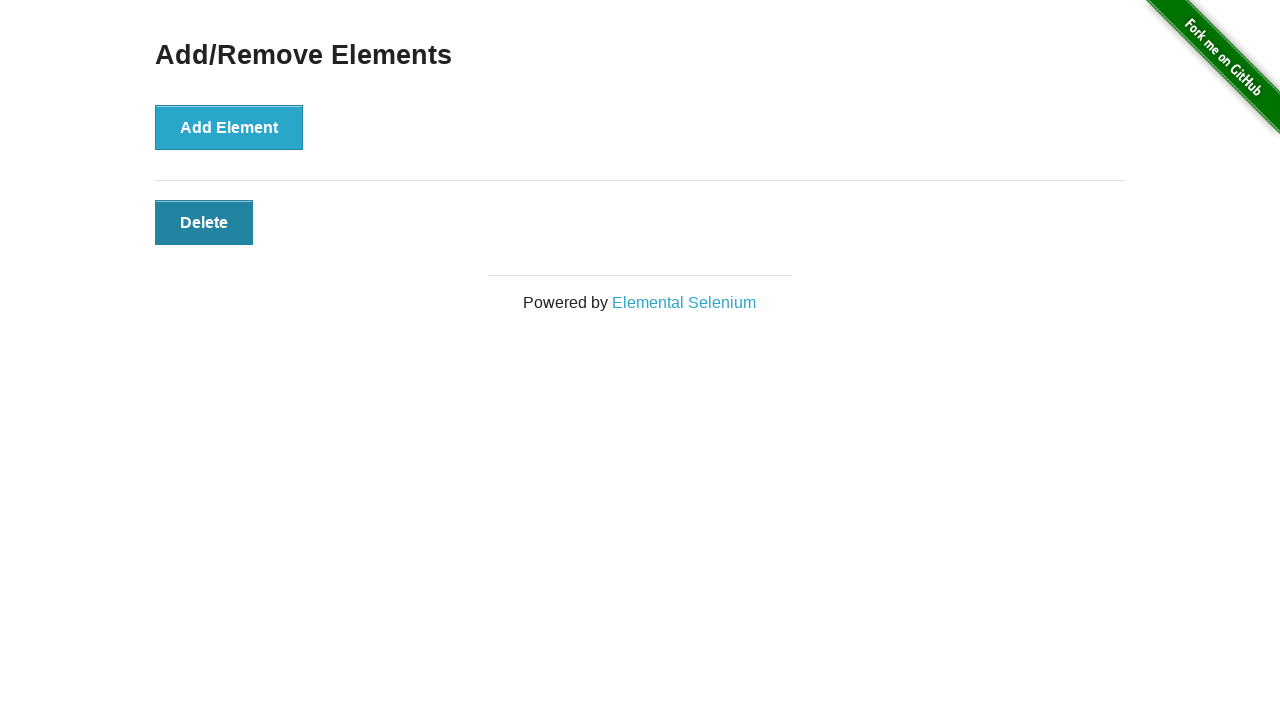